Navigates to W3Schools HTML tables tutorial page and verifies that the table with rows is present on the page

Starting URL: https://www.w3schools.com/html/html_tables.asp

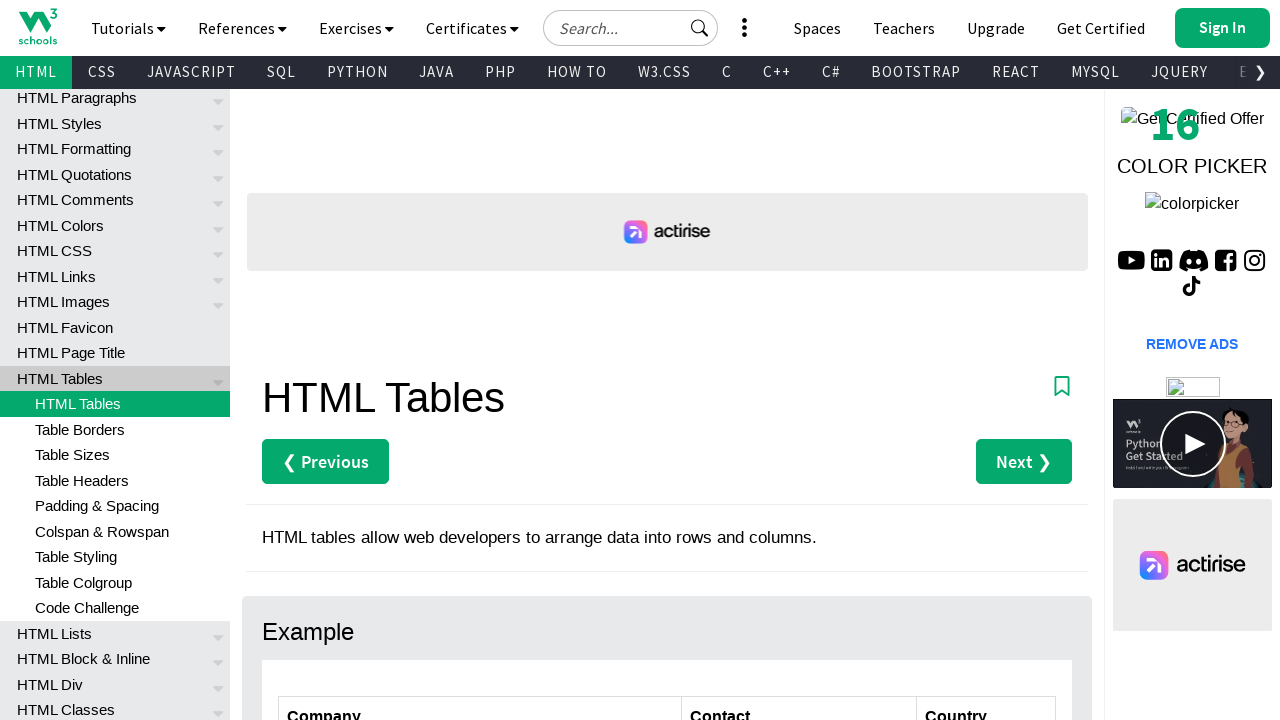

Navigated to W3Schools HTML tables tutorial page
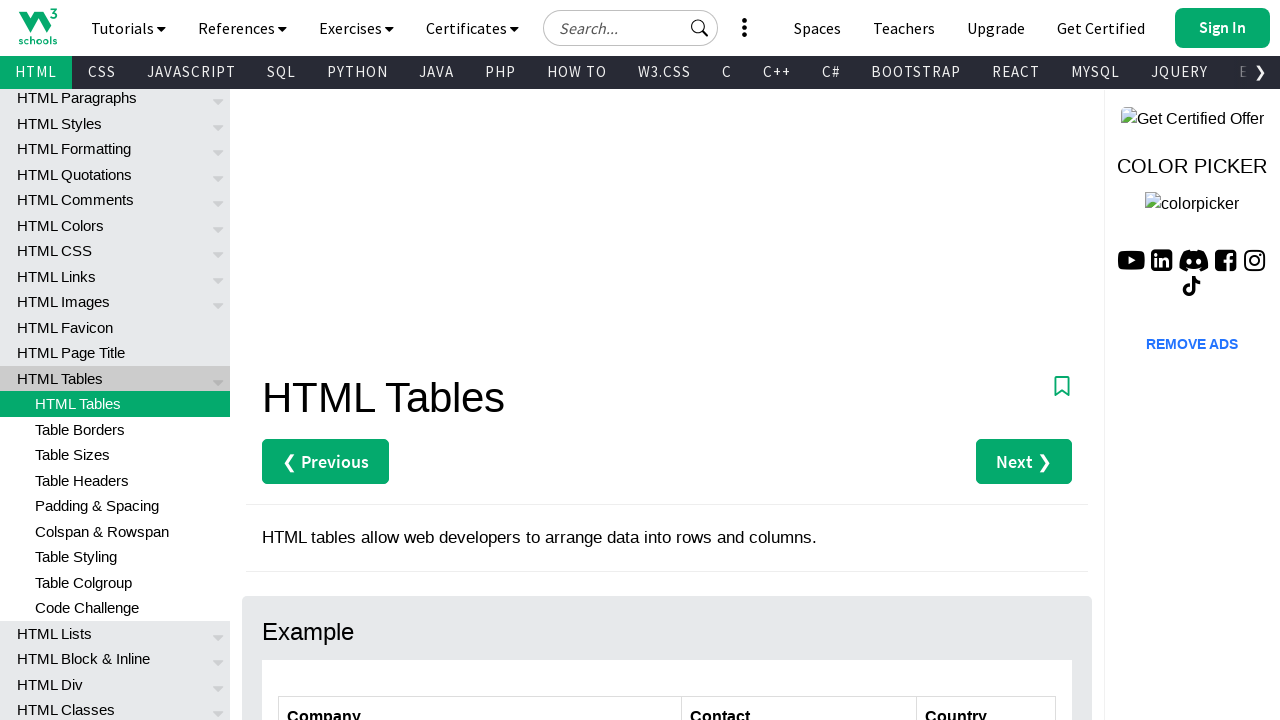

Table element is now visible on the page
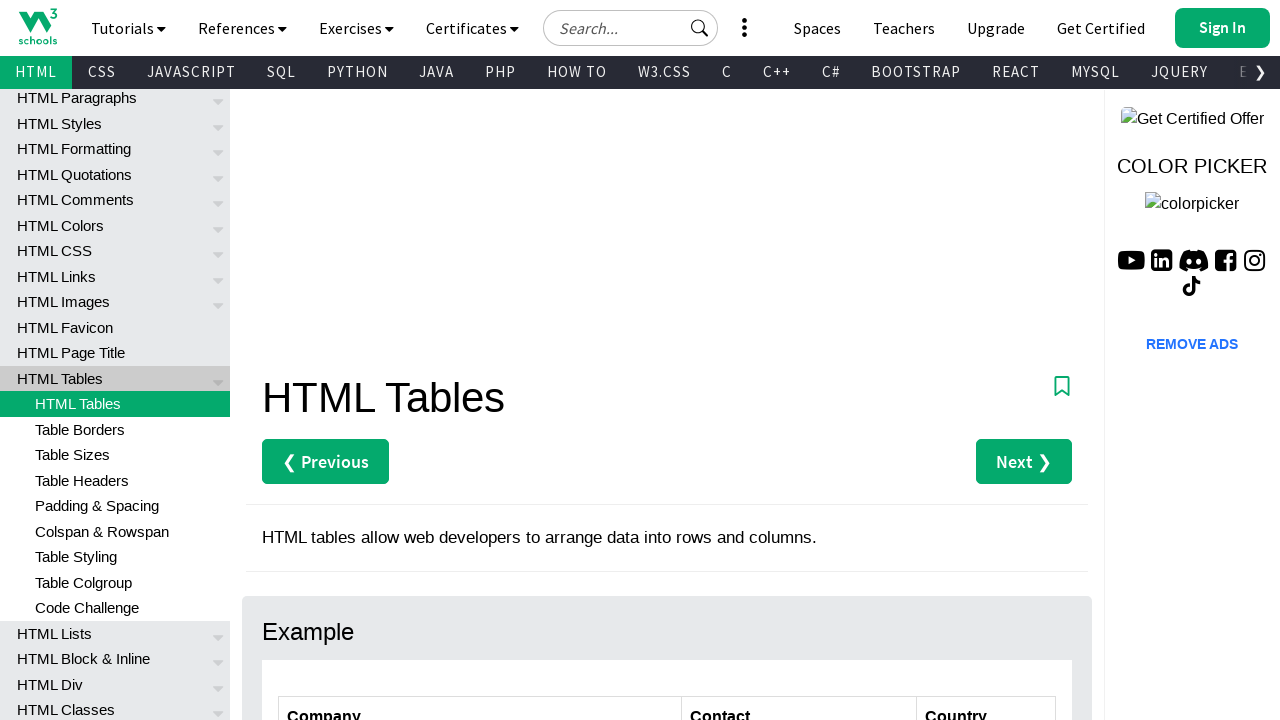

Counted rows in first table: 7 rows found
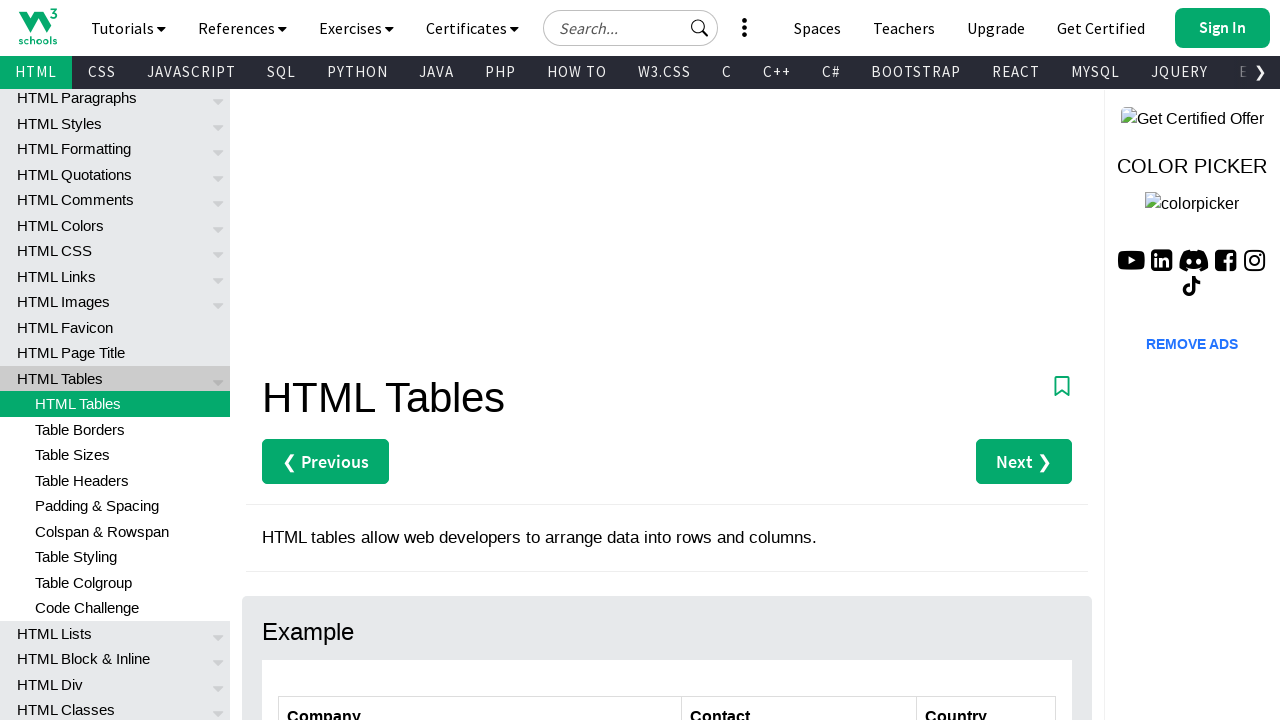

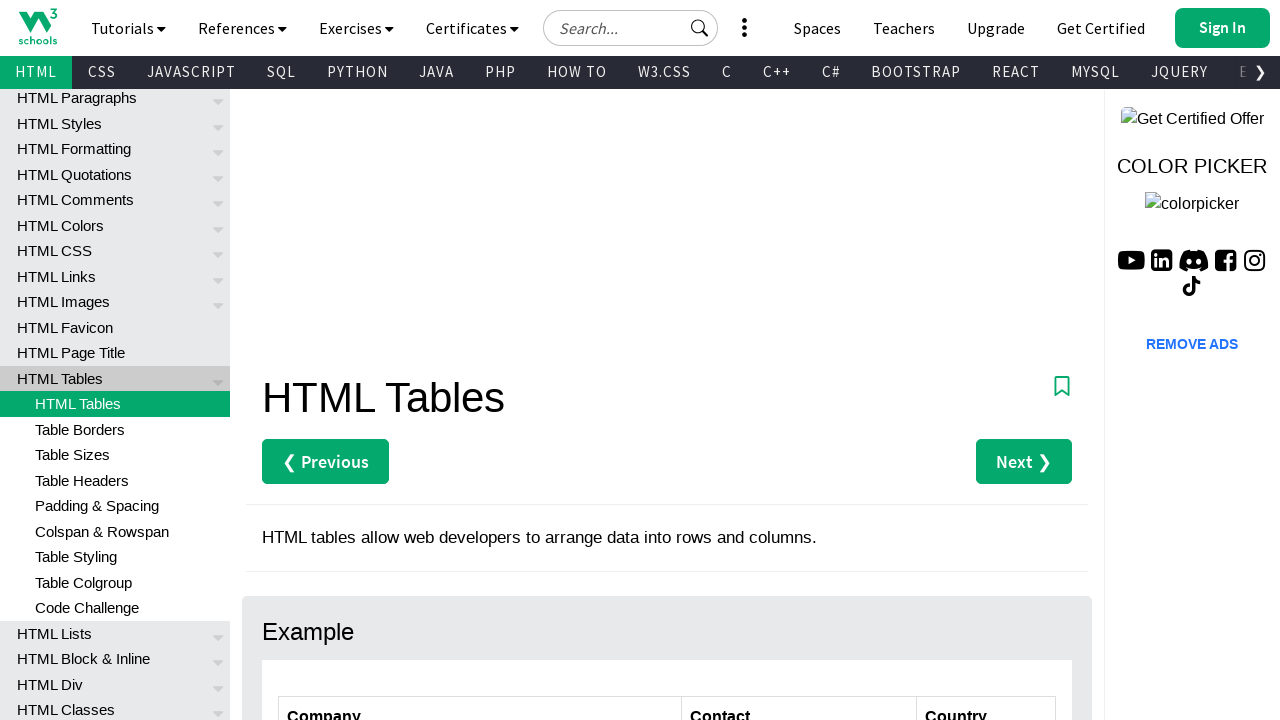